Tests a loading images page by waiting for the third image to be present in the image container, verifying that images load correctly with delays.

Starting URL: https://bonigarcia.dev/selenium-webdriver-java/loading-images.html

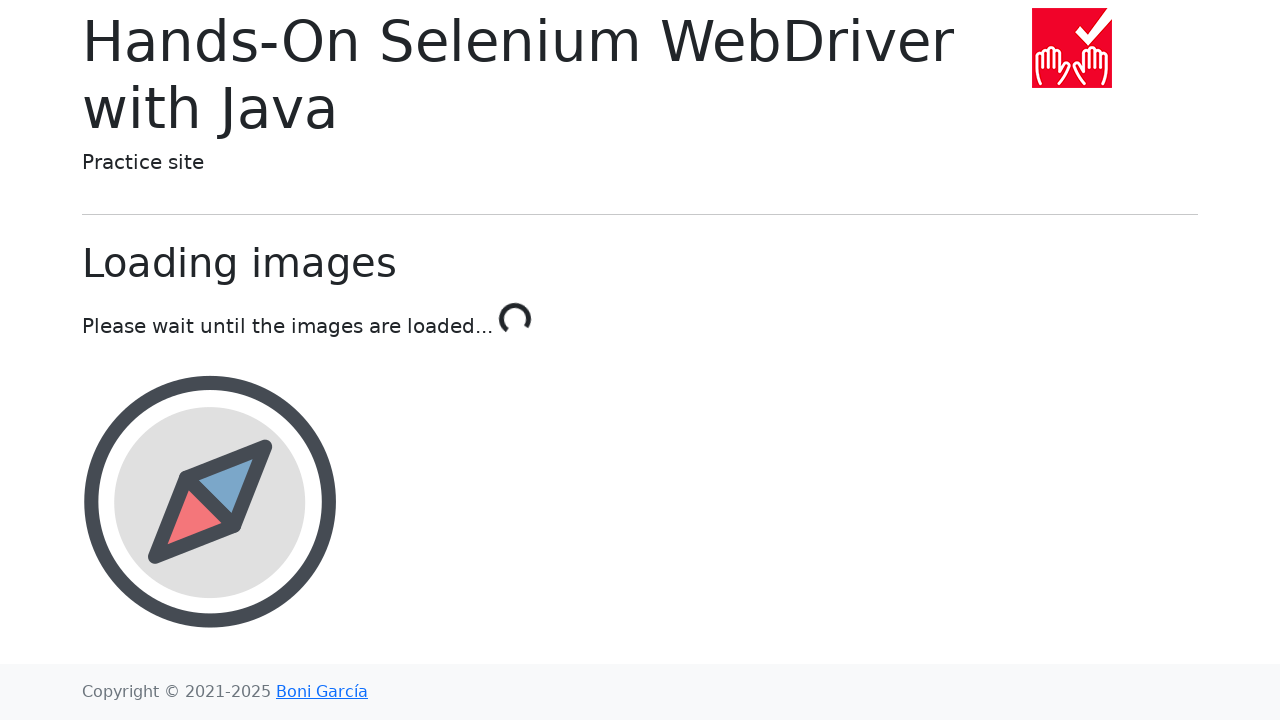

Waited for the third image to be present in the image container
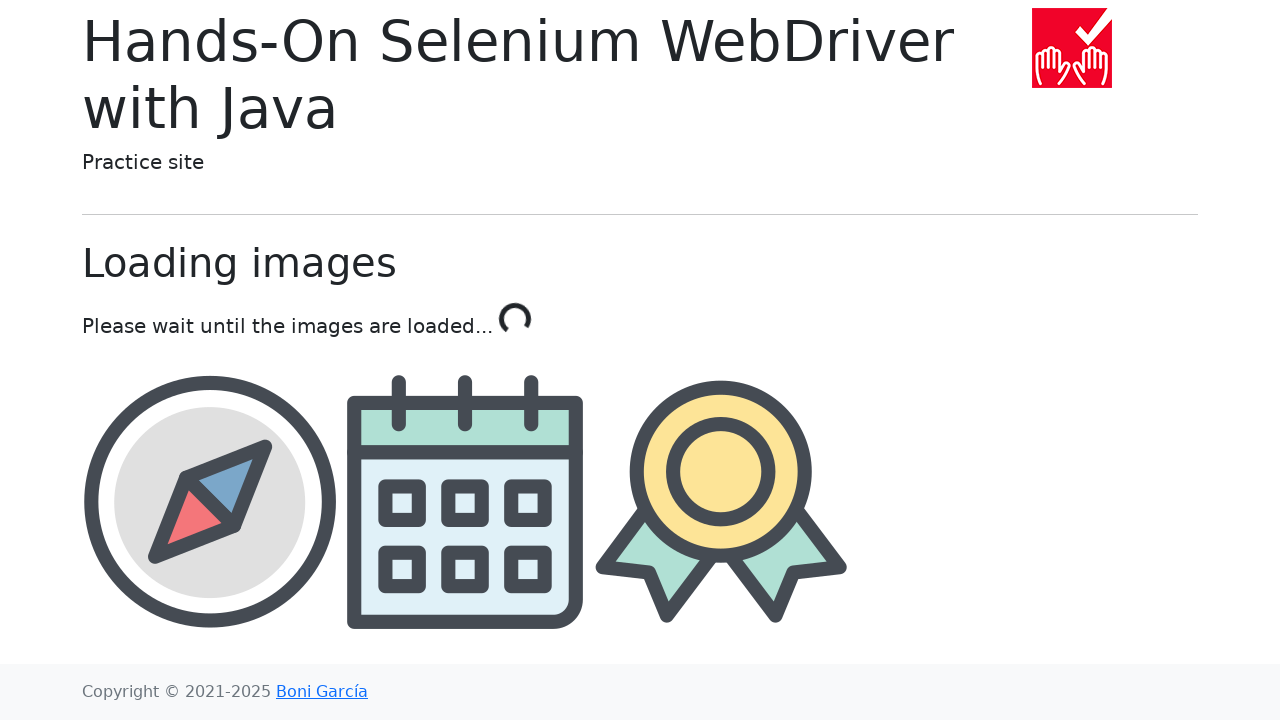

Retrieved src attribute from the third image to verify it loaded correctly
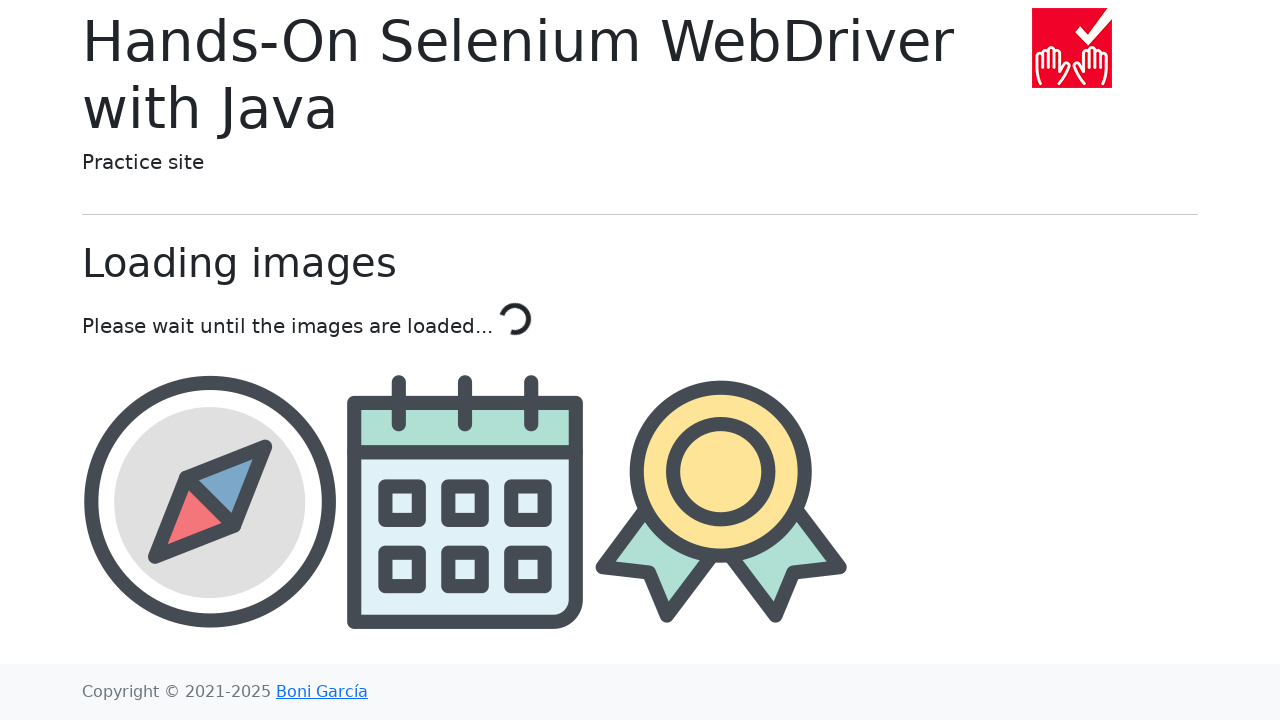

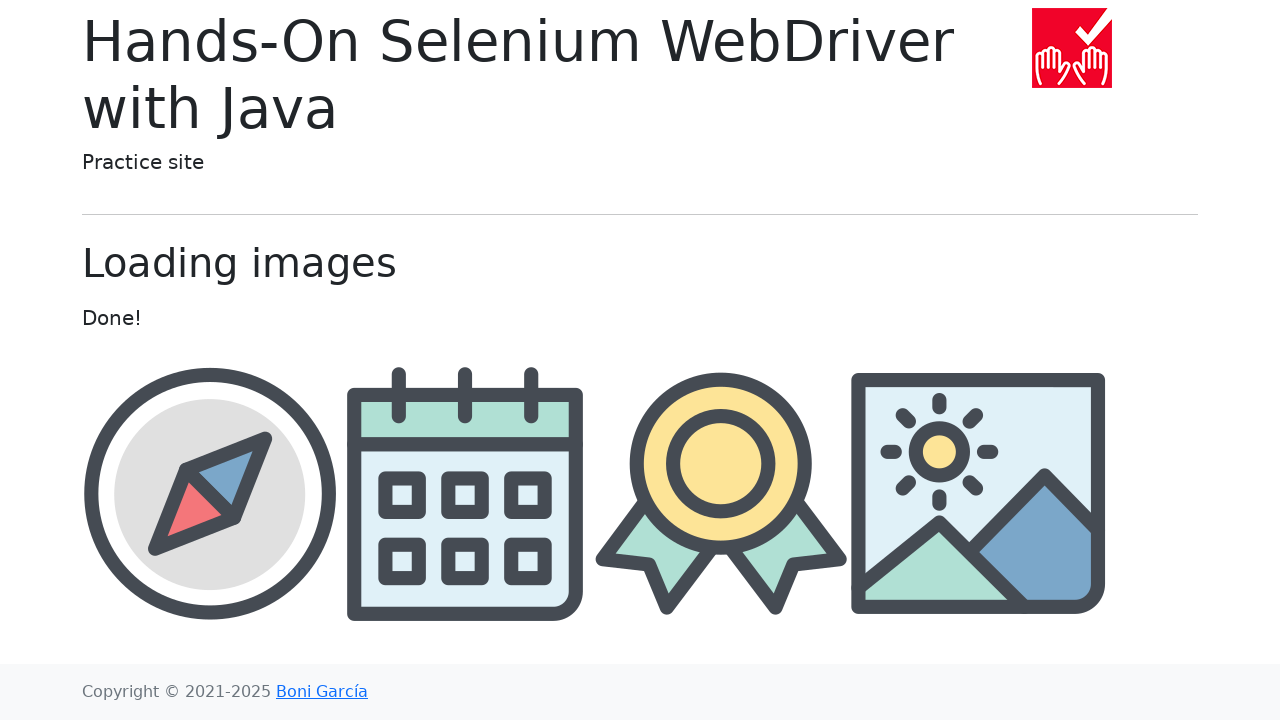